Tests that new todo items are appended to the bottom of the list by creating 3 items

Starting URL: https://demo.playwright.dev/todomvc

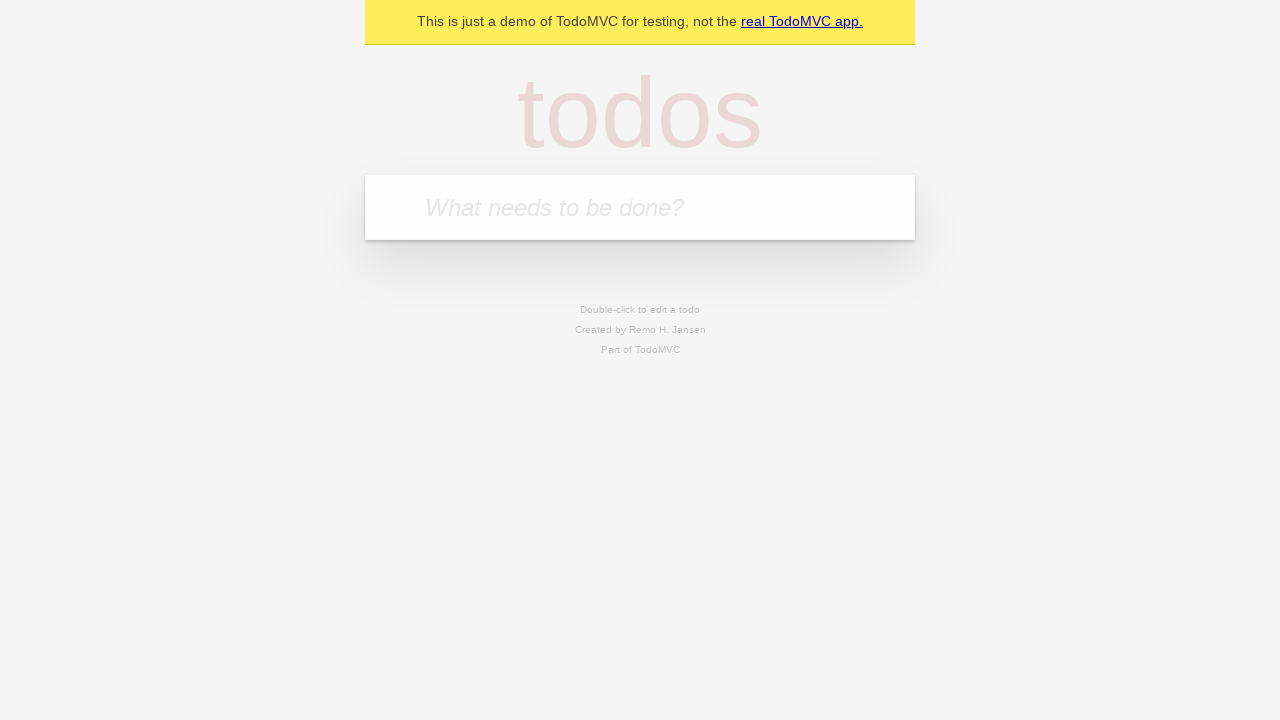

Filled todo input with 'buy some cheese' on internal:attr=[placeholder="What needs to be done?"i]
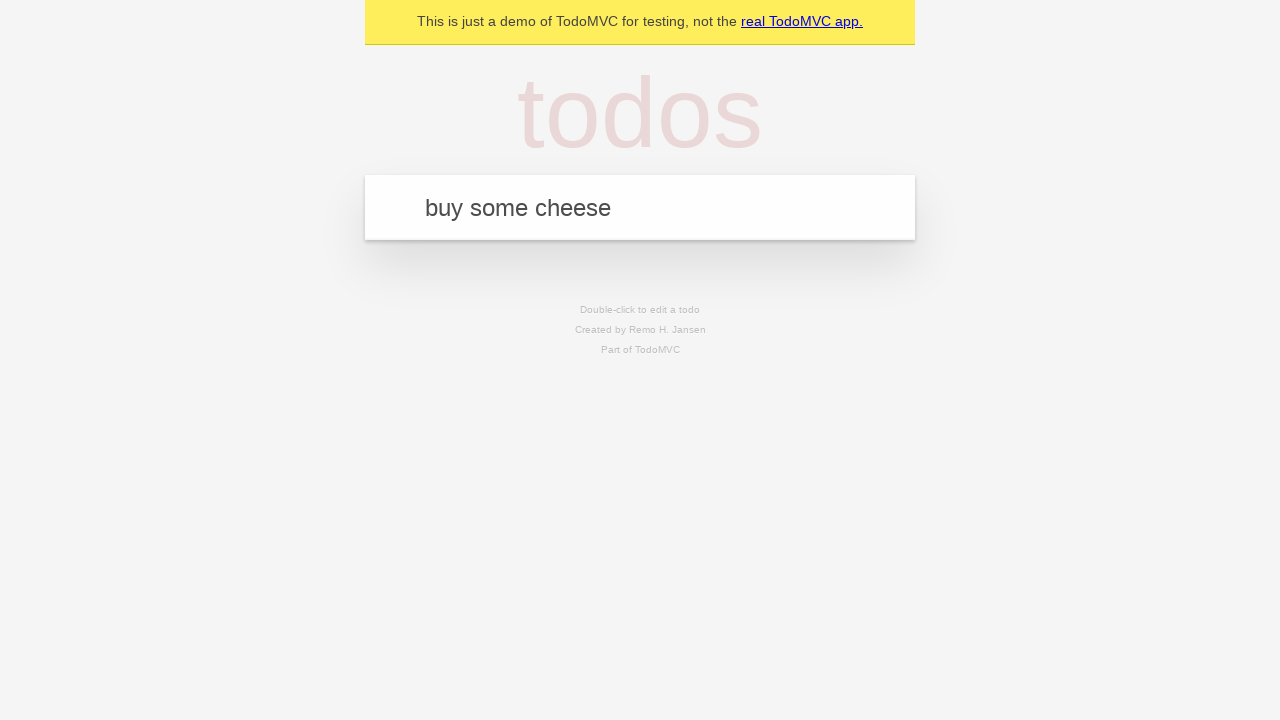

Pressed Enter to create first todo item on internal:attr=[placeholder="What needs to be done?"i]
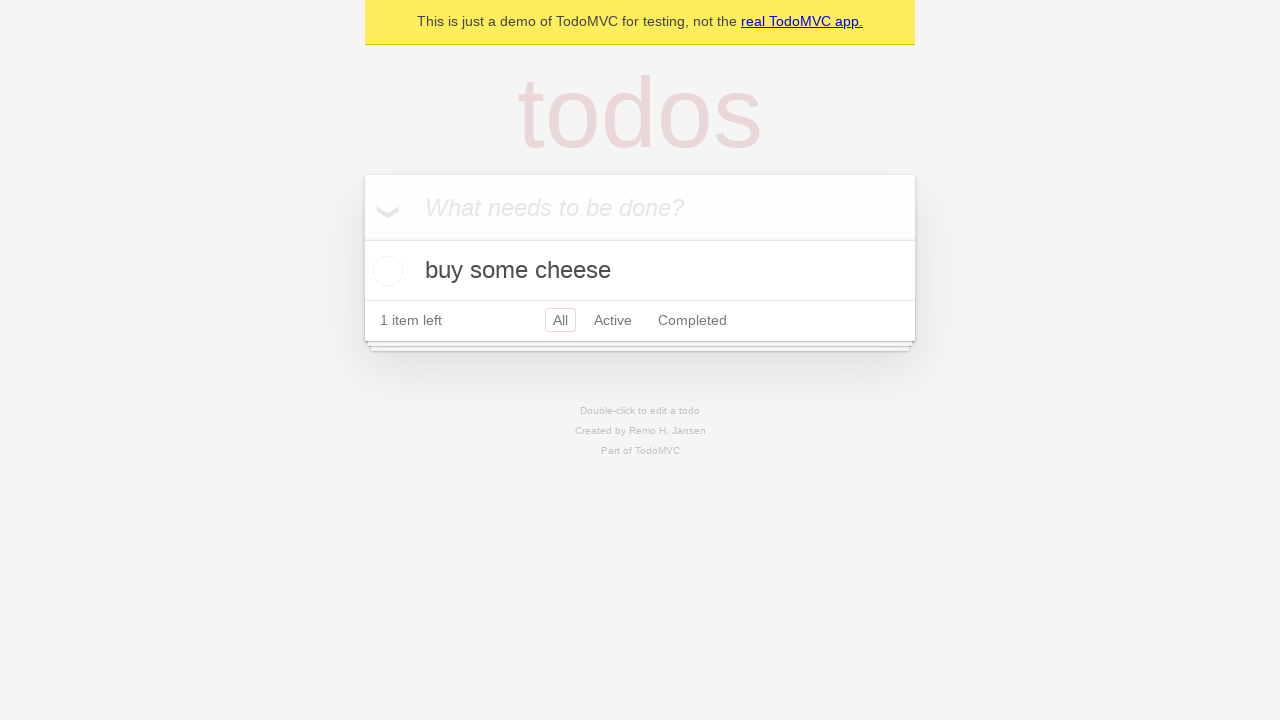

Filled todo input with 'feed the cat' on internal:attr=[placeholder="What needs to be done?"i]
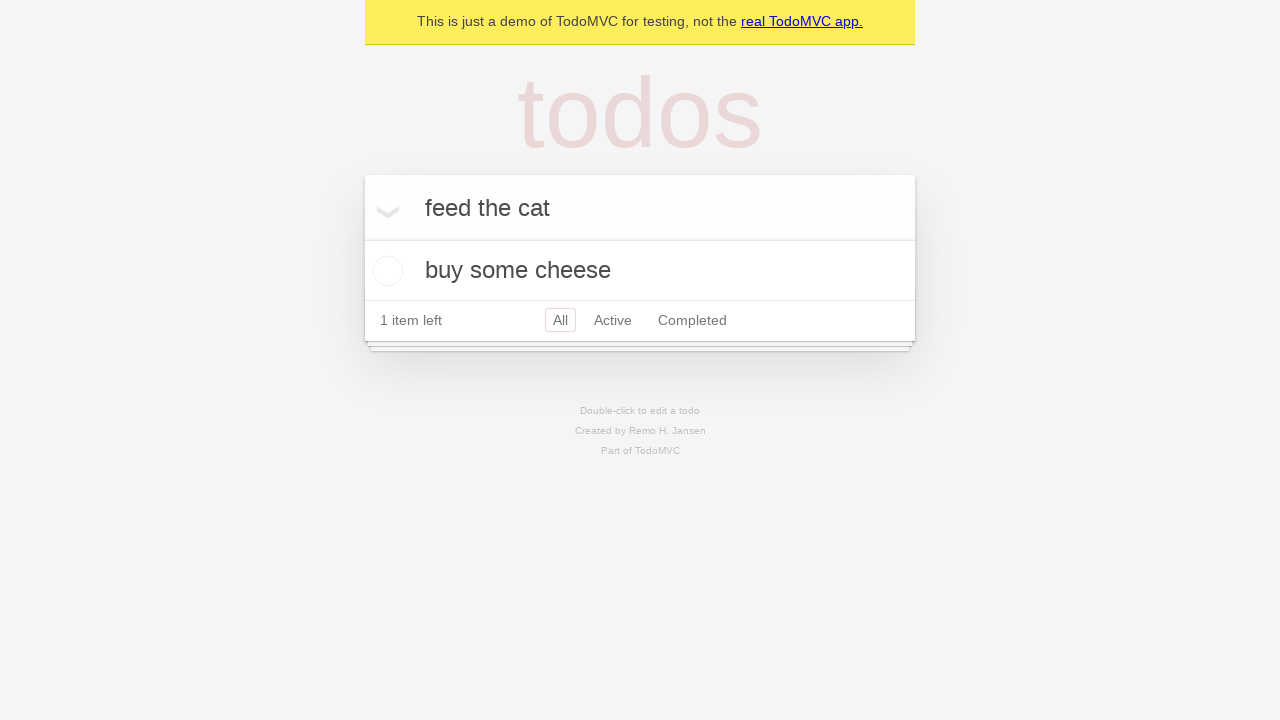

Pressed Enter to create second todo item on internal:attr=[placeholder="What needs to be done?"i]
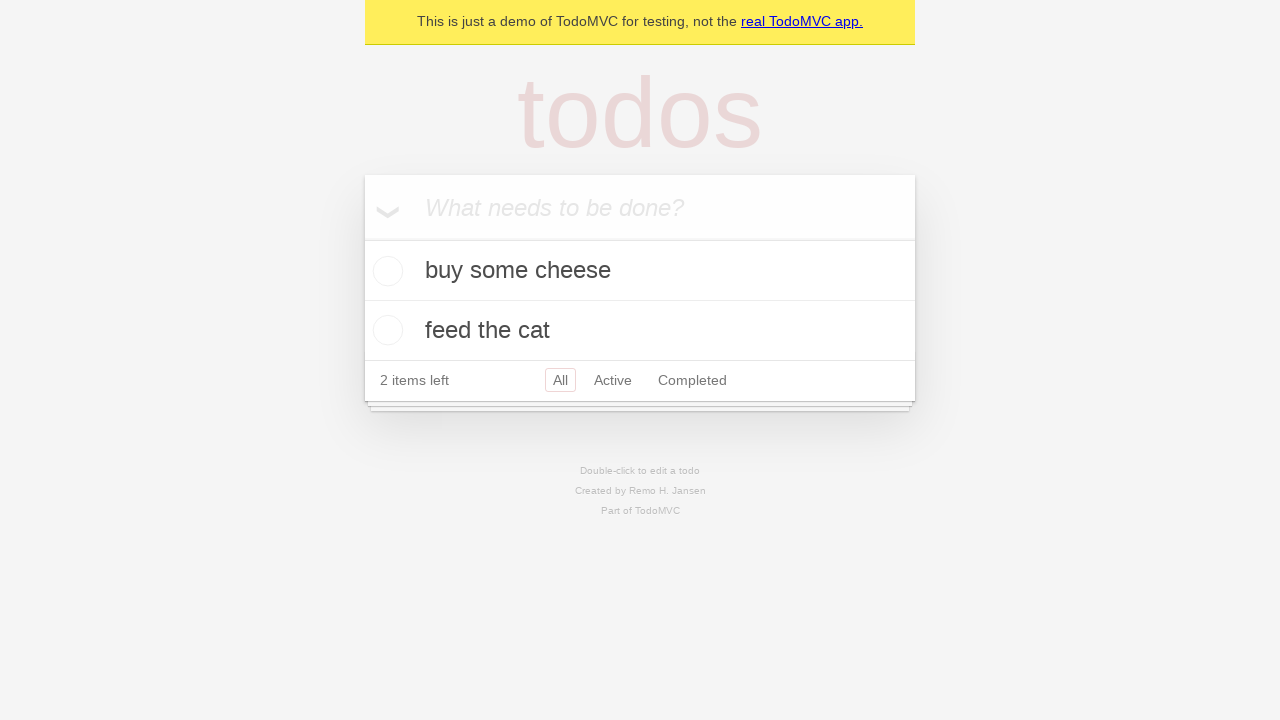

Filled todo input with 'book a doctors appointment' on internal:attr=[placeholder="What needs to be done?"i]
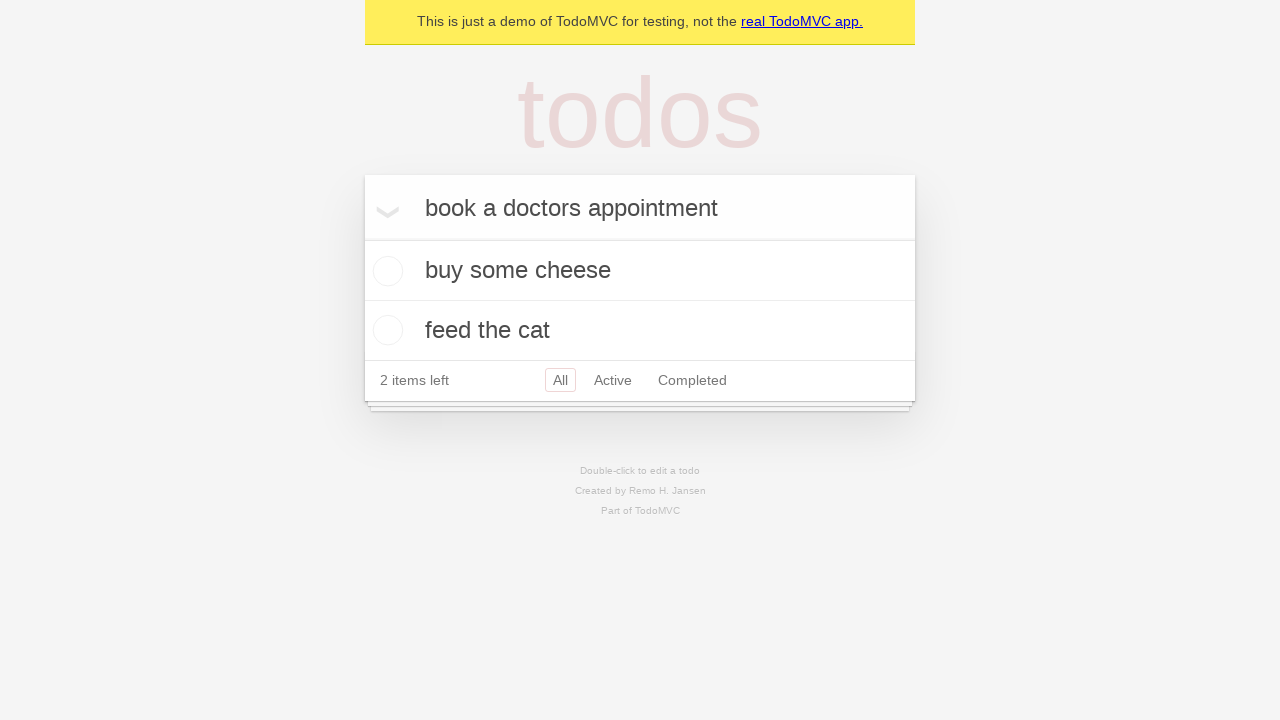

Pressed Enter to create third todo item on internal:attr=[placeholder="What needs to be done?"i]
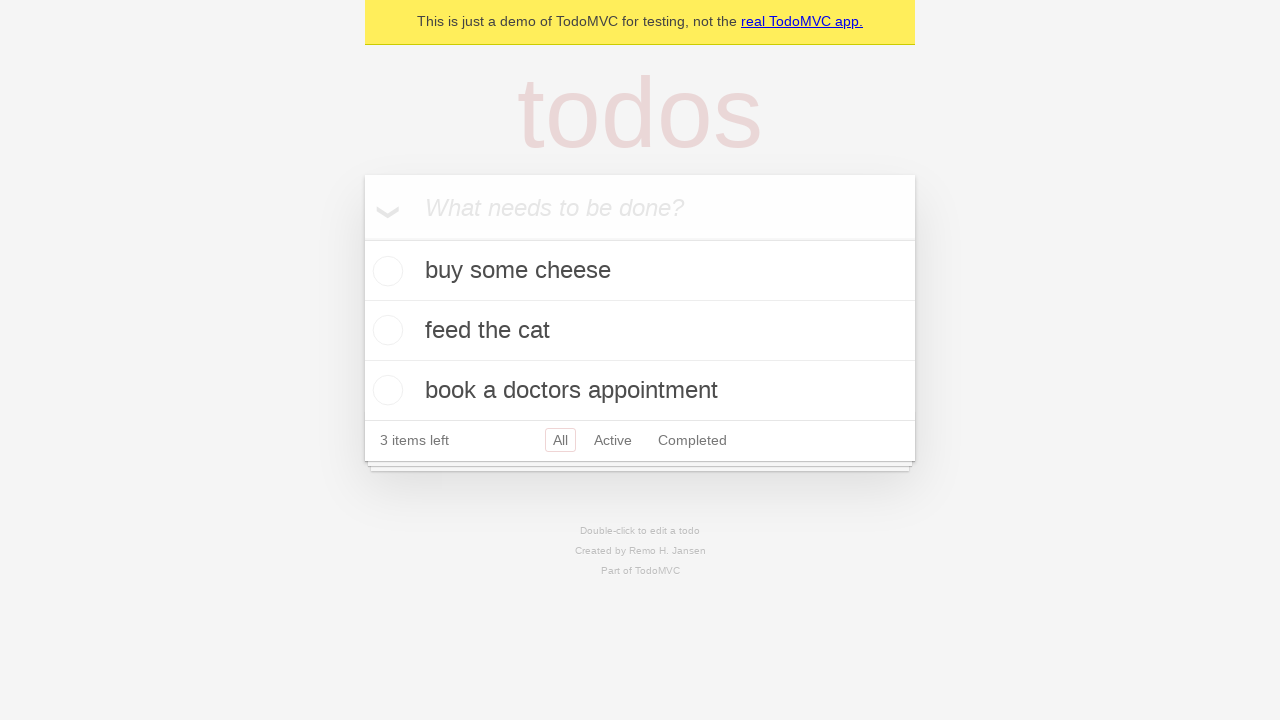

Todo count element loaded after creating 3 items
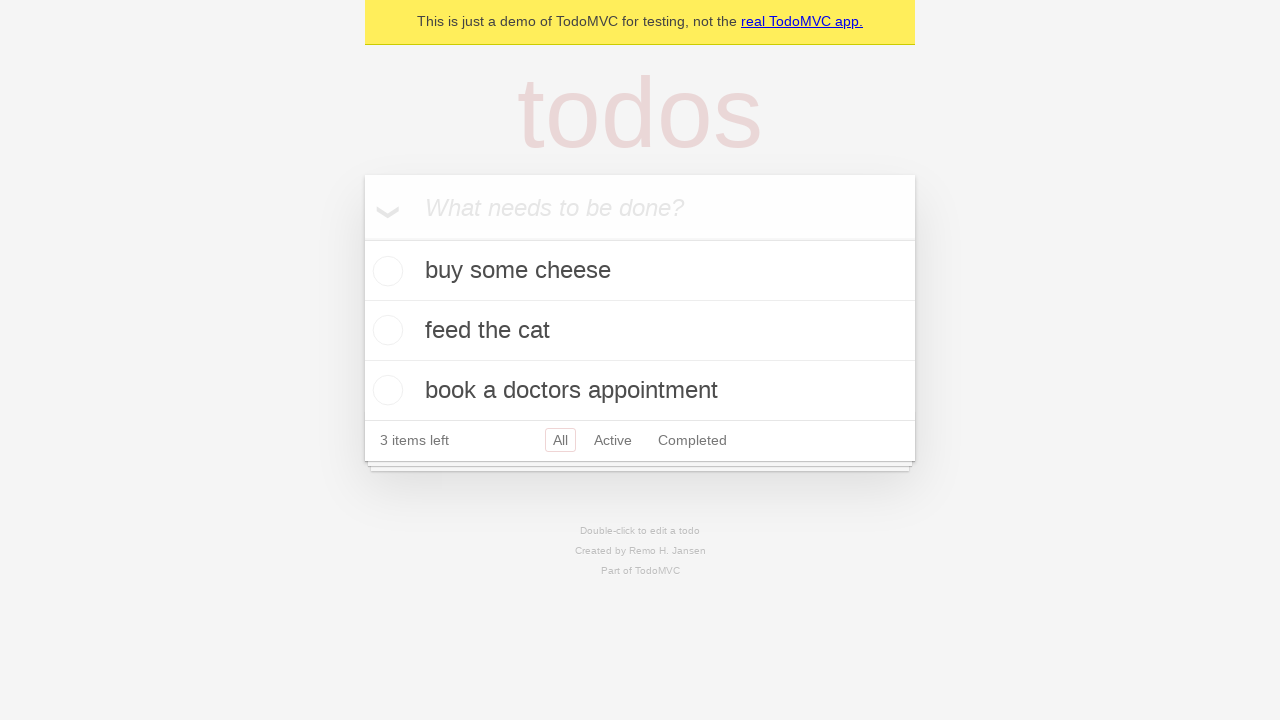

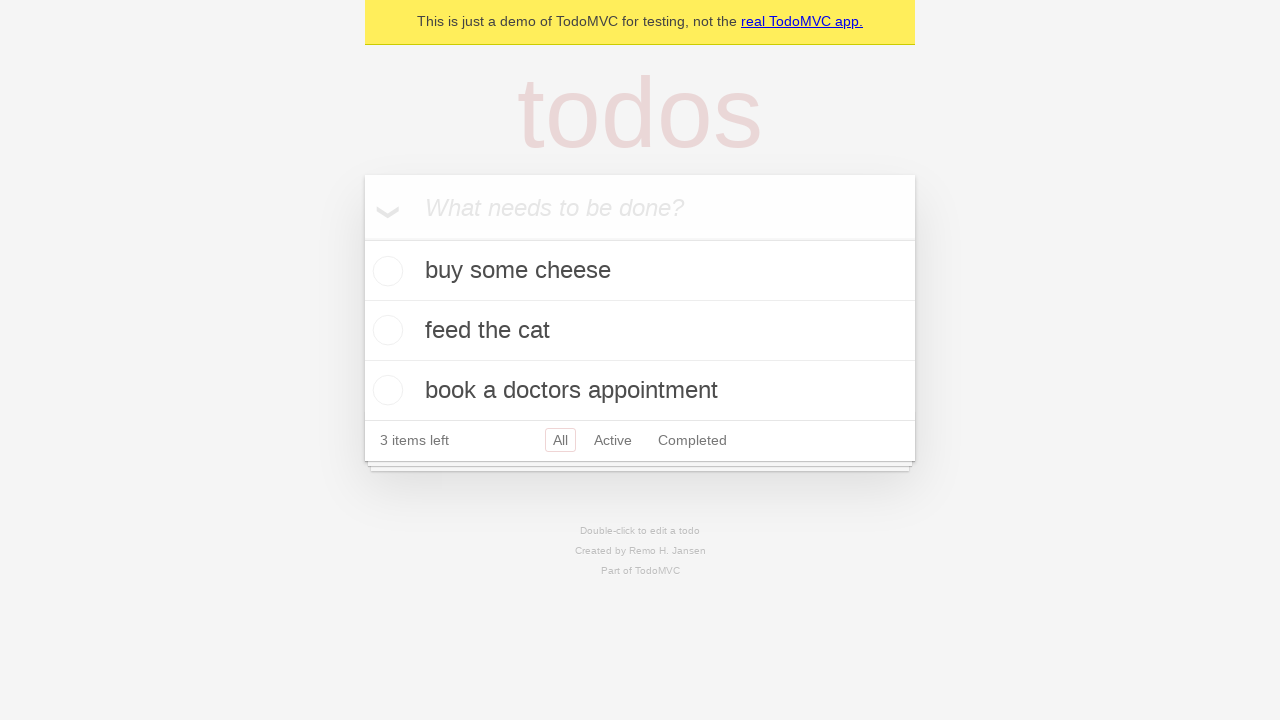